Opens the Web Tables section from the elements menu

Starting URL: https://demoqa.com/elements

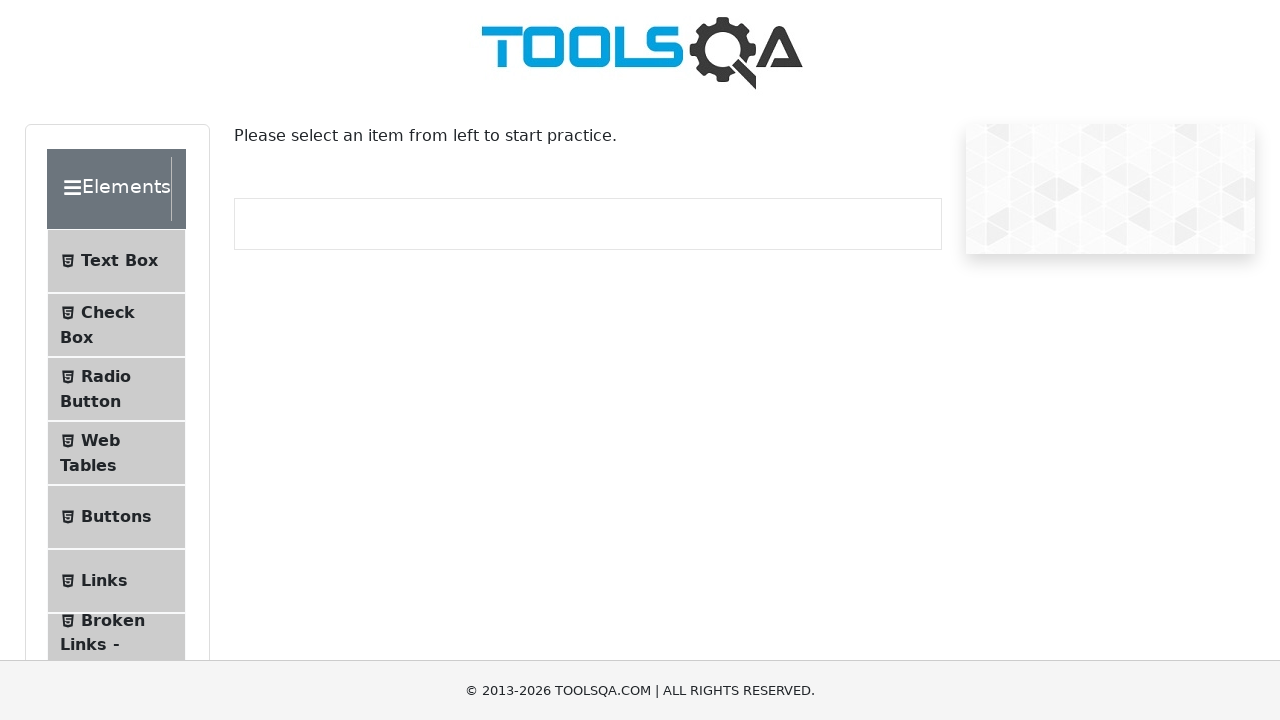

Clicked on Web Tables menu item at (100, 440) on text=Web Tables
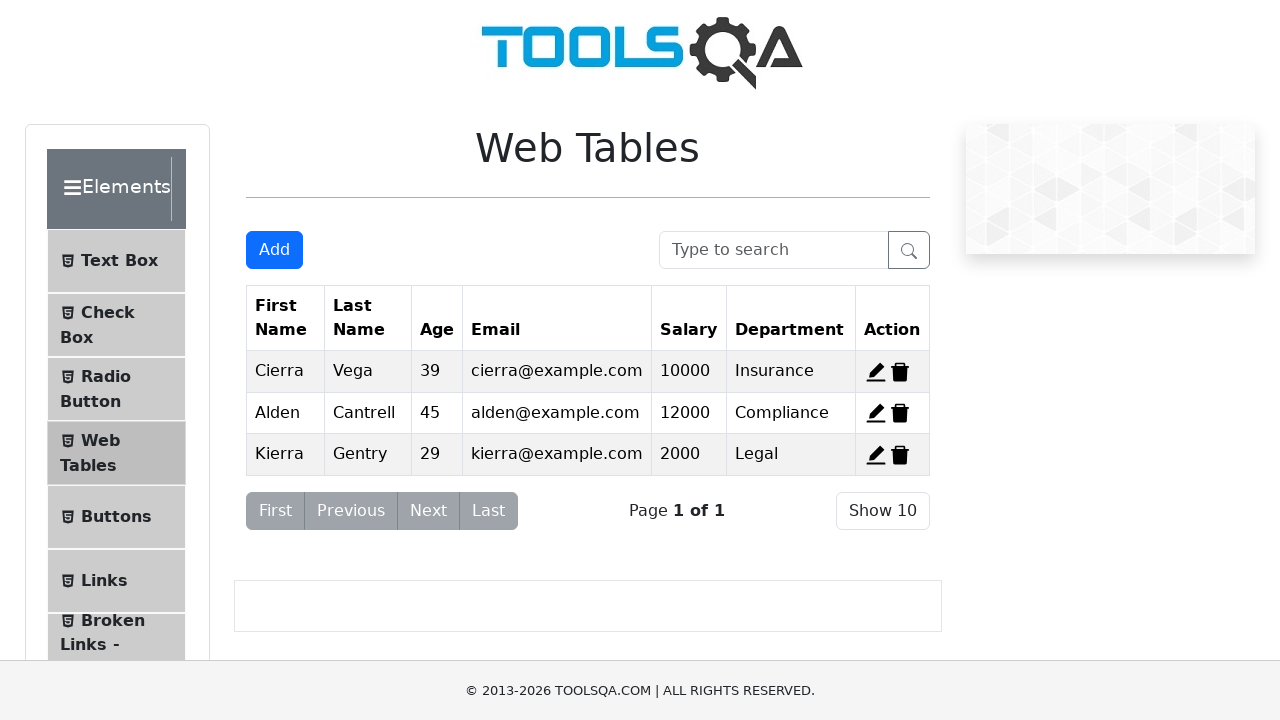

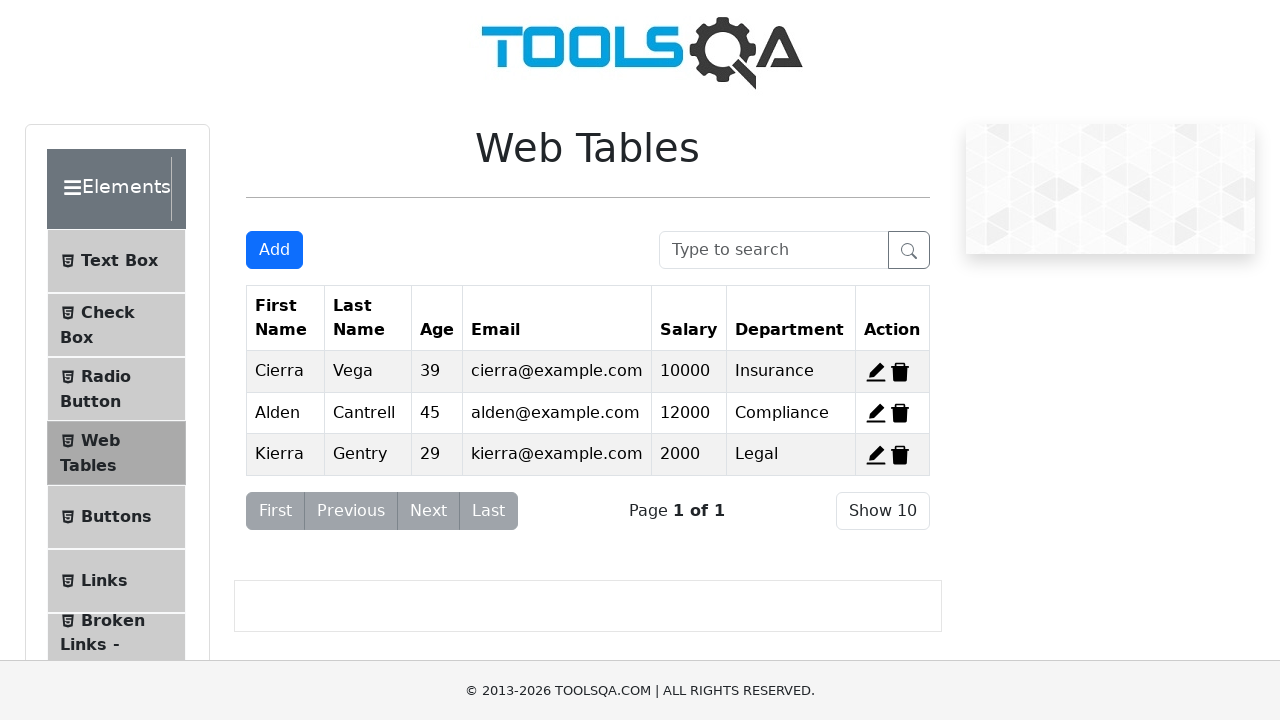